Tests a math challenge form by extracting a value from an image attribute, calculating a mathematical function, and submitting the answer along with checkbox and radio button selections

Starting URL: http://suninjuly.github.io/get_attribute.html

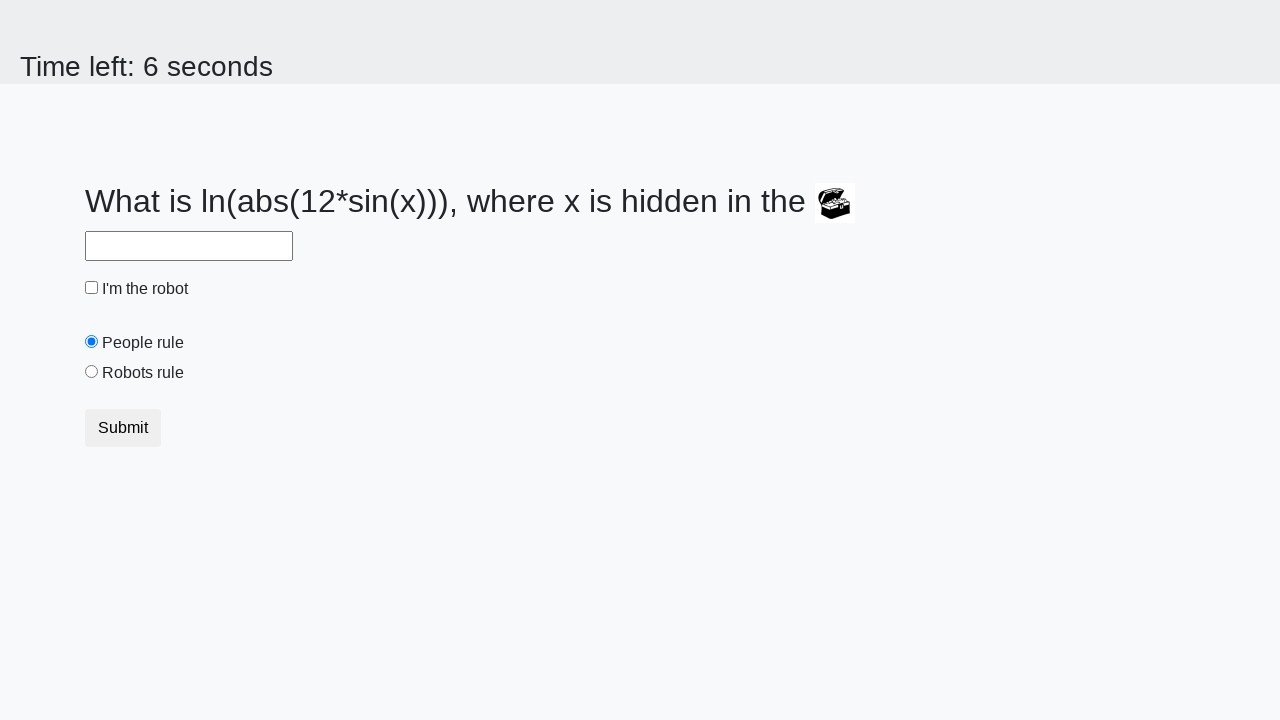

Located treasure image element
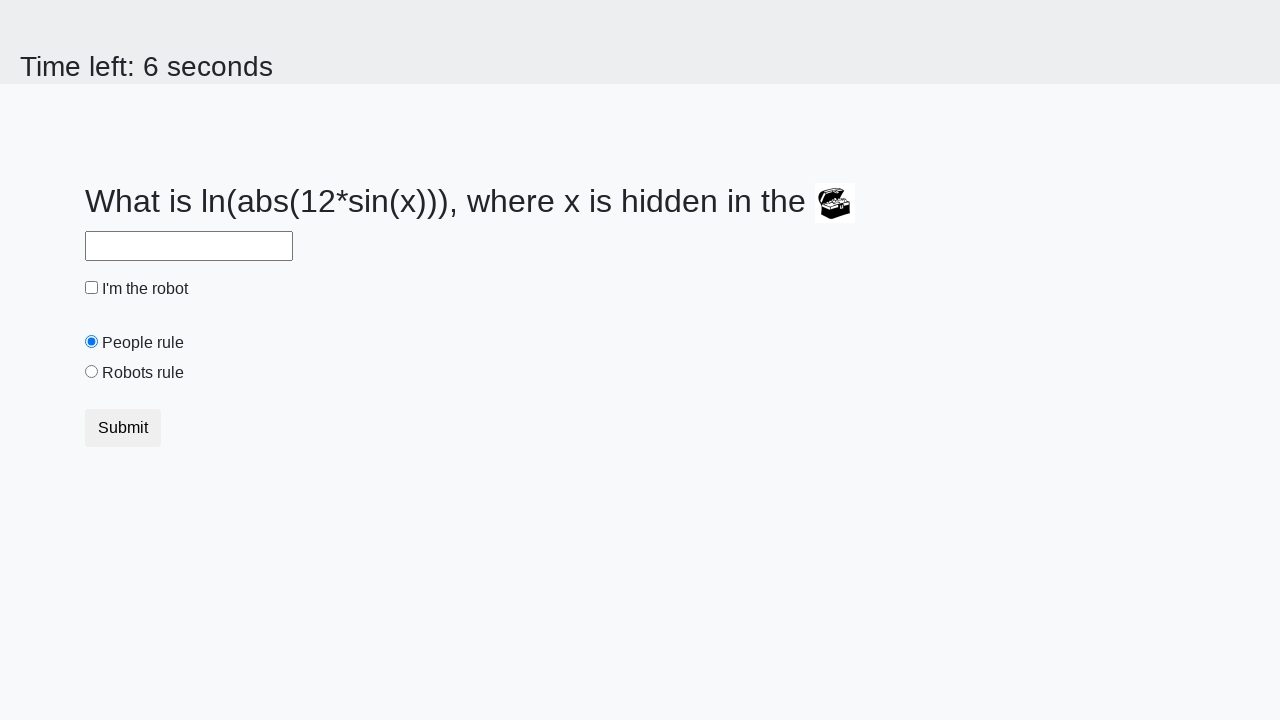

Extracted valuex attribute from treasure image
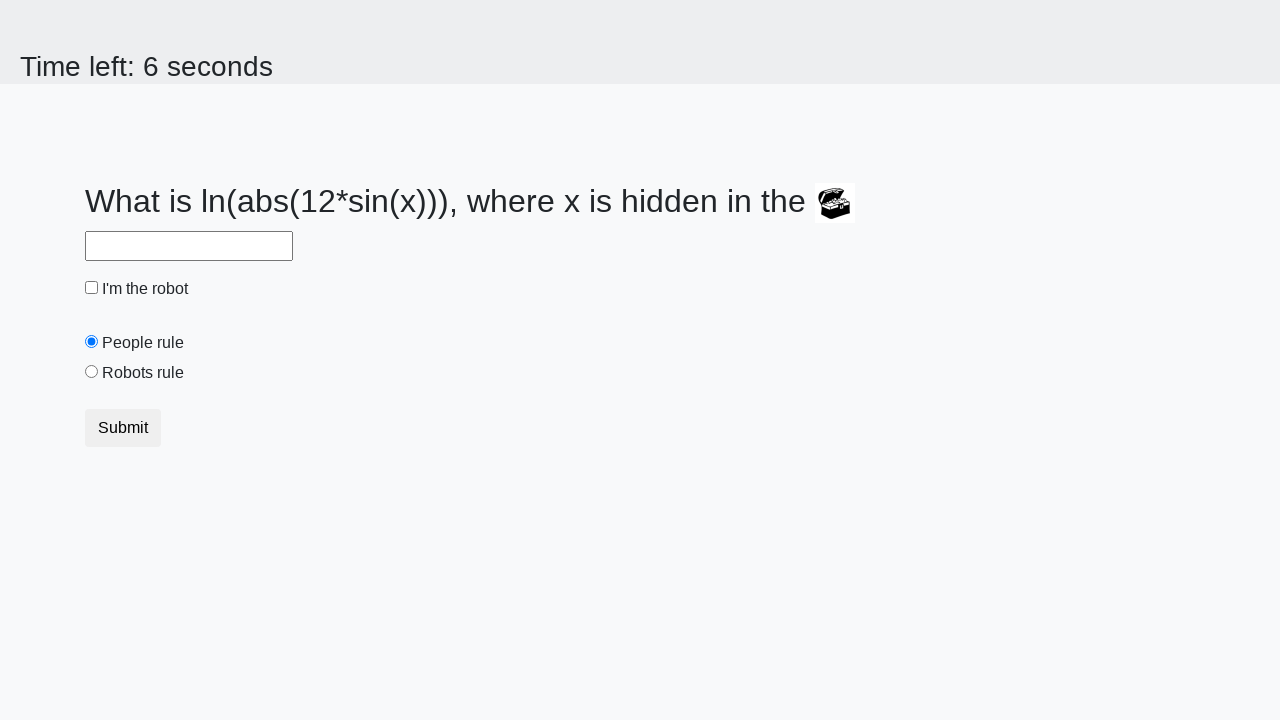

Calculated mathematical function result
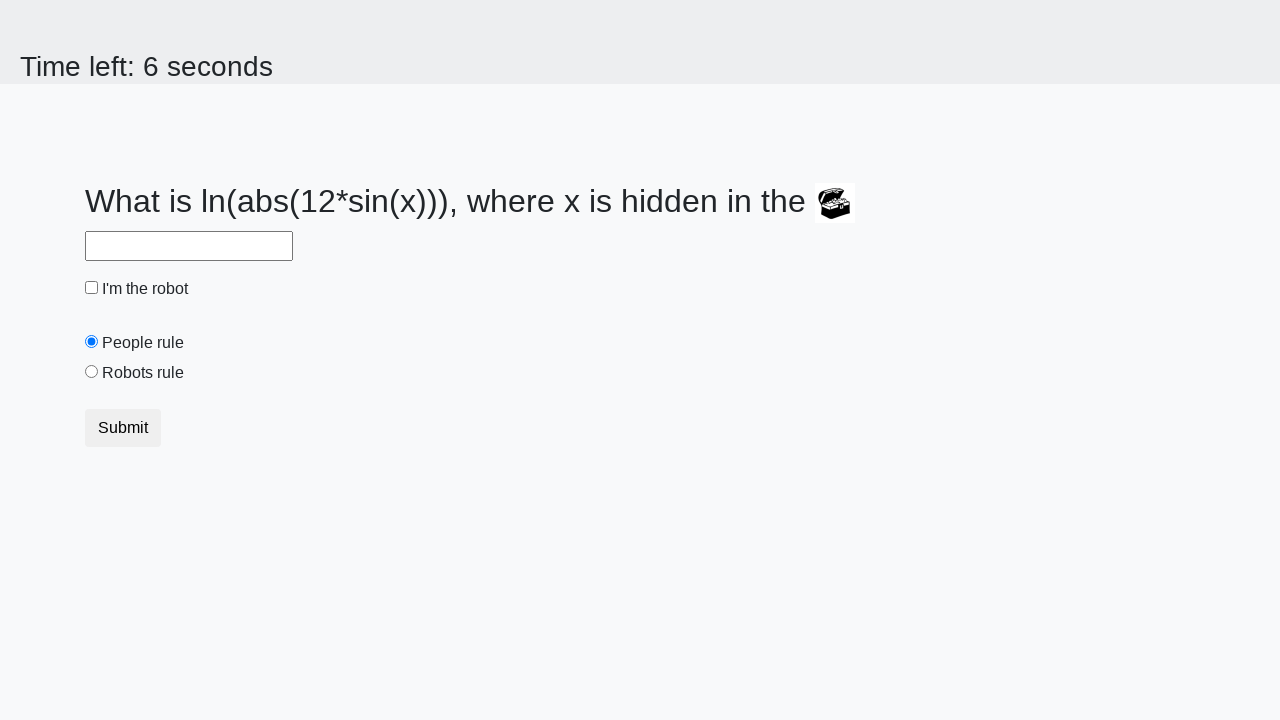

Filled answer field with calculated value on #answer
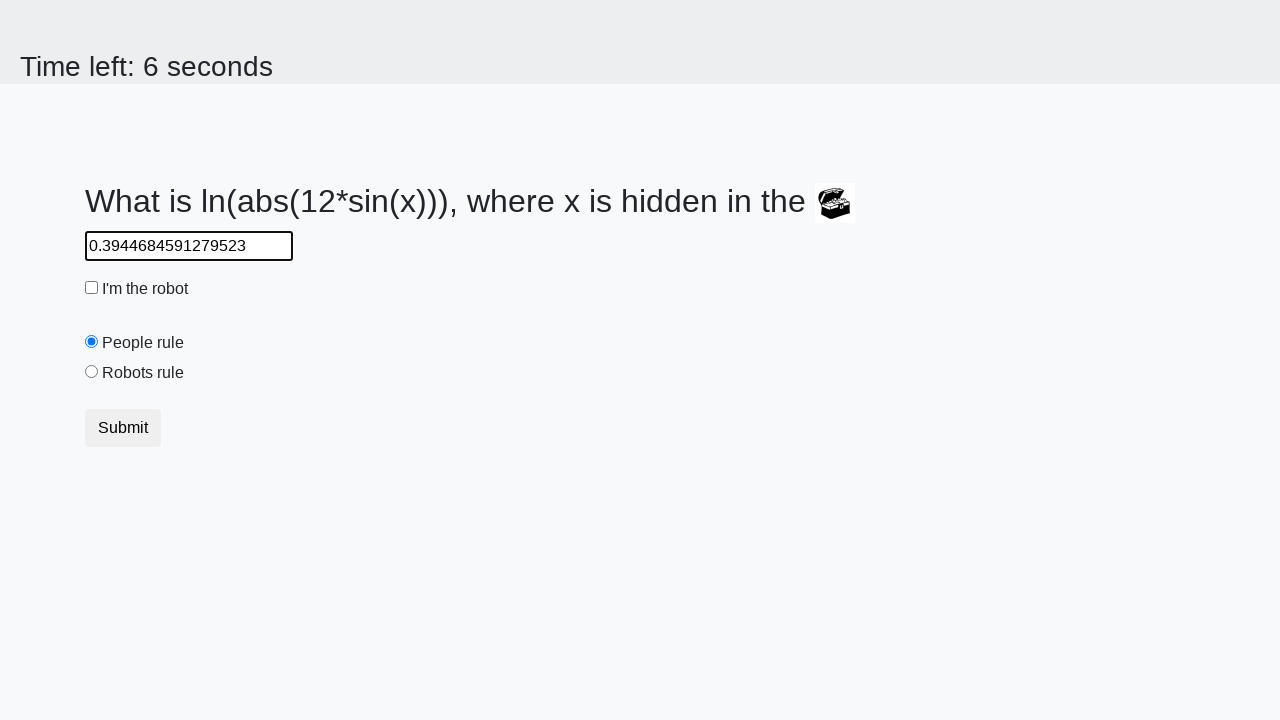

Checked the robot checkbox at (92, 288) on [type='checkbox']
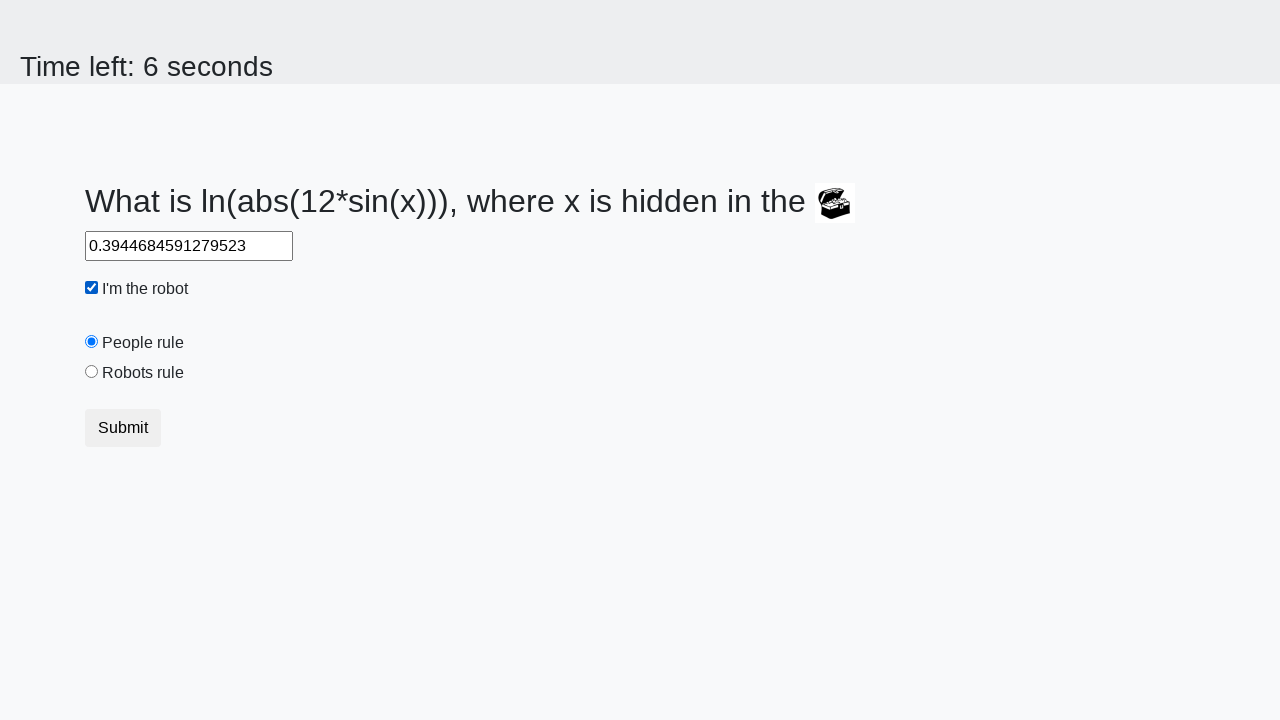

Selected 'Robots rule!' radio button at (92, 372) on #robotsRule
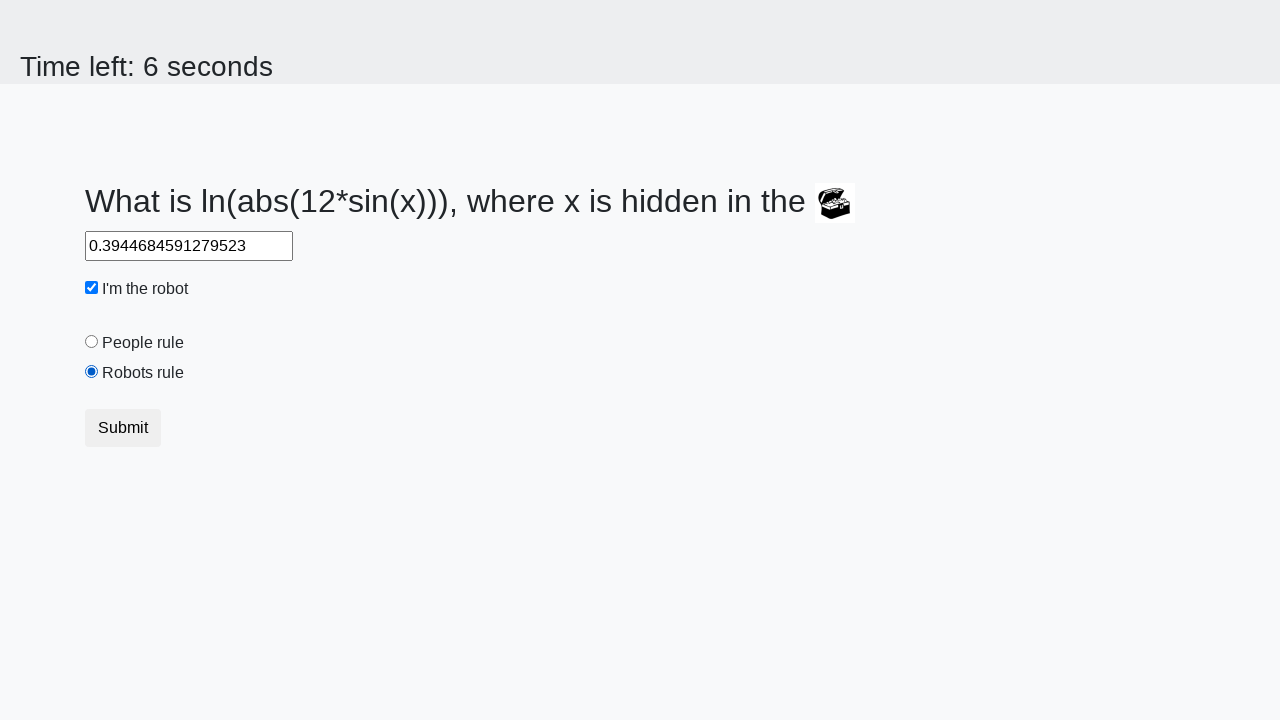

Clicked submit button to submit form at (123, 428) on [type='submit']
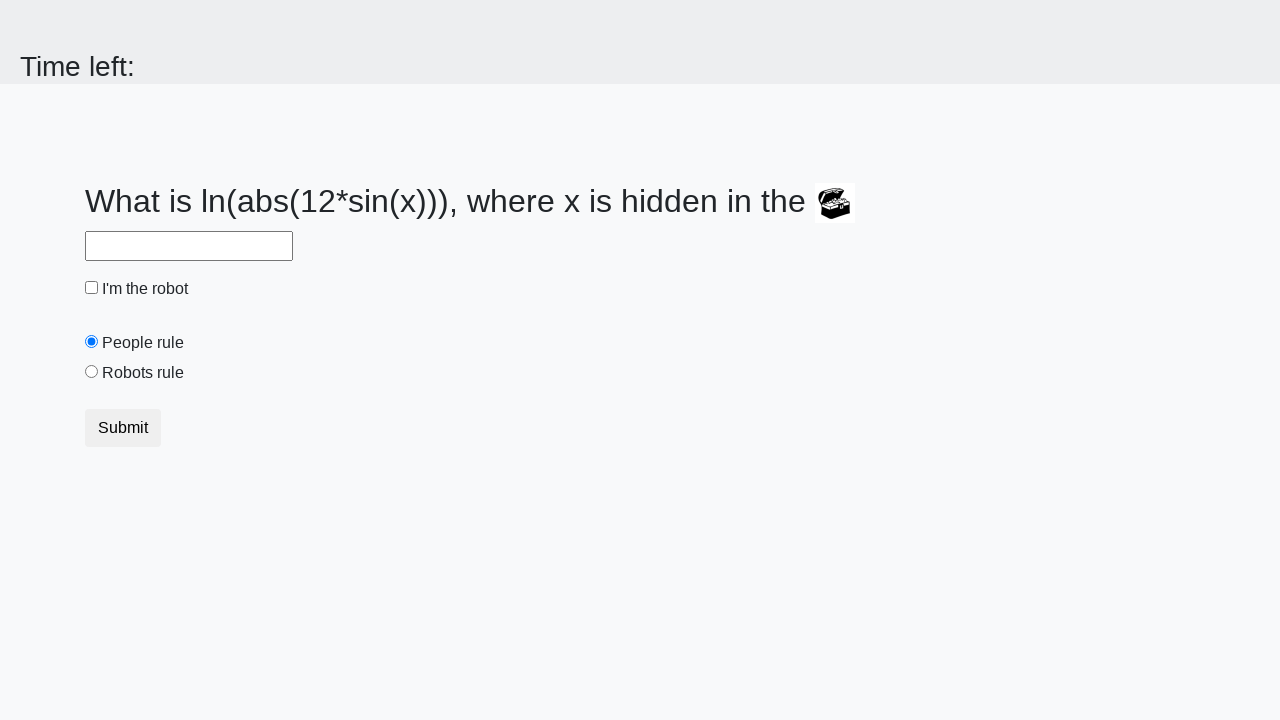

Waited for form submission result
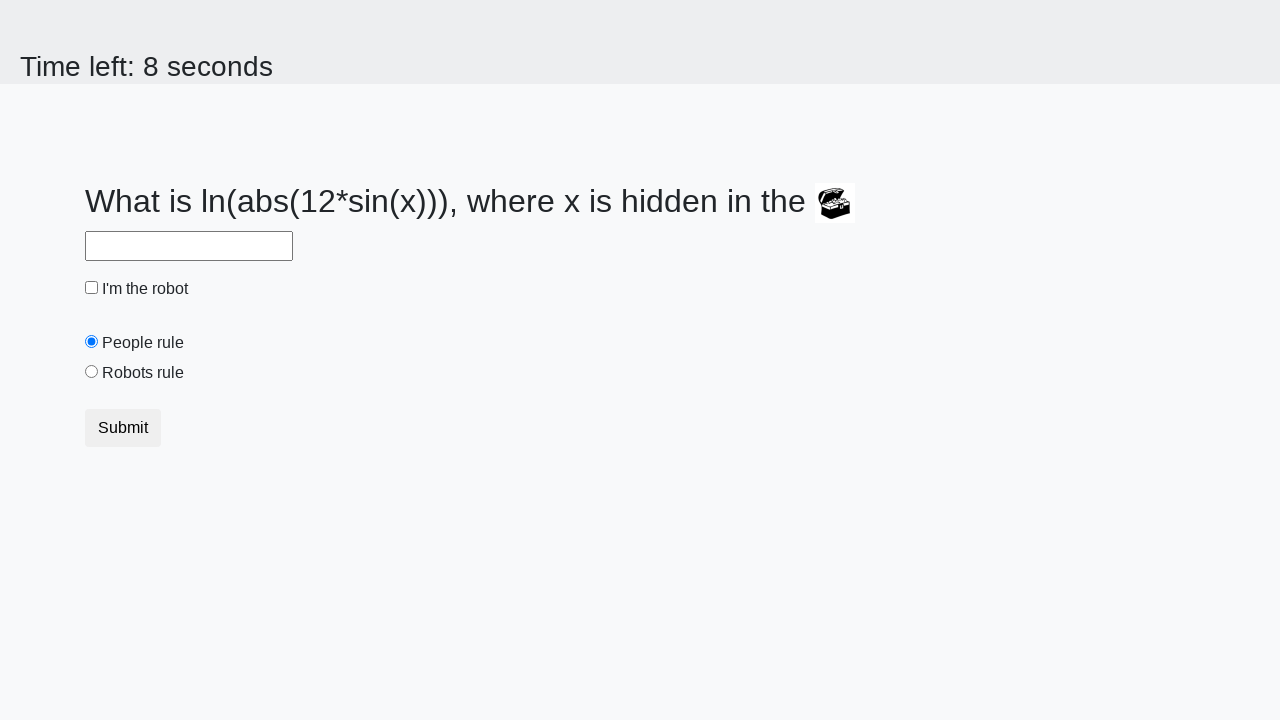

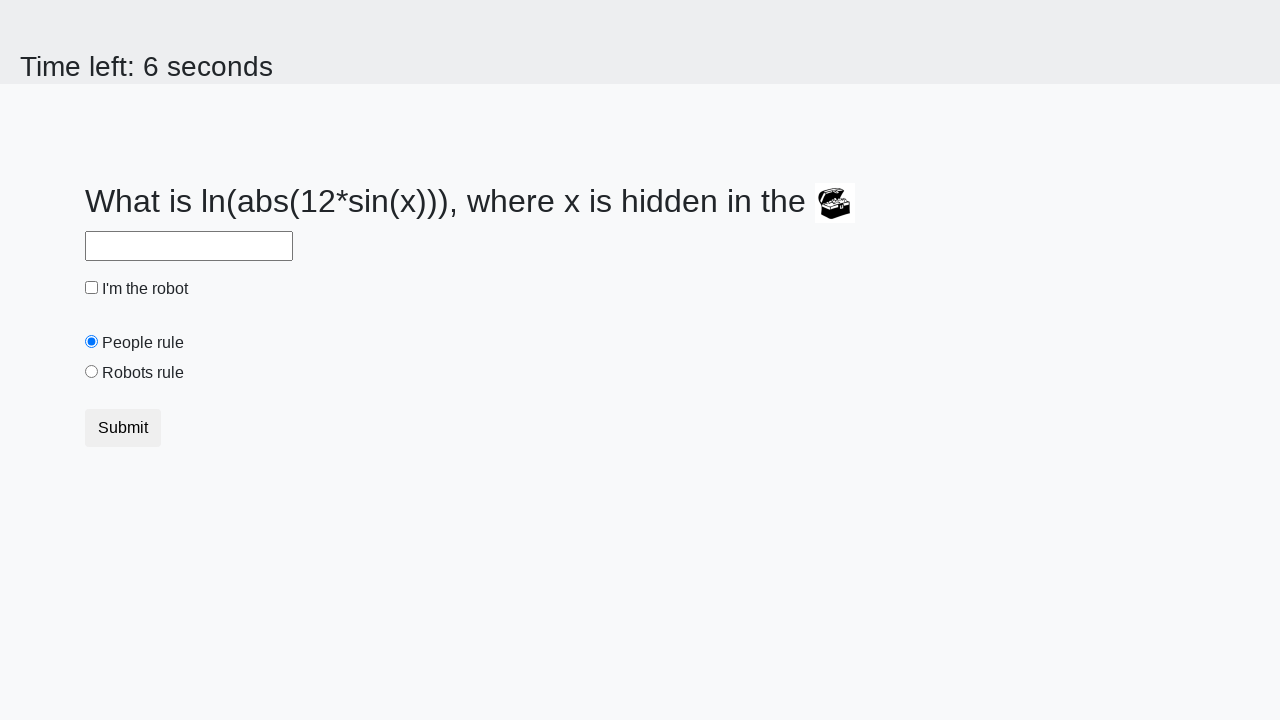